Tests the passenger dropdown functionality by clicking to open it, incrementing the adult count 4 times to reach 5 adults, then closing the dropdown and verifying the selection displays correctly.

Starting URL: https://rahulshettyacademy.com/dropdownsPractise/

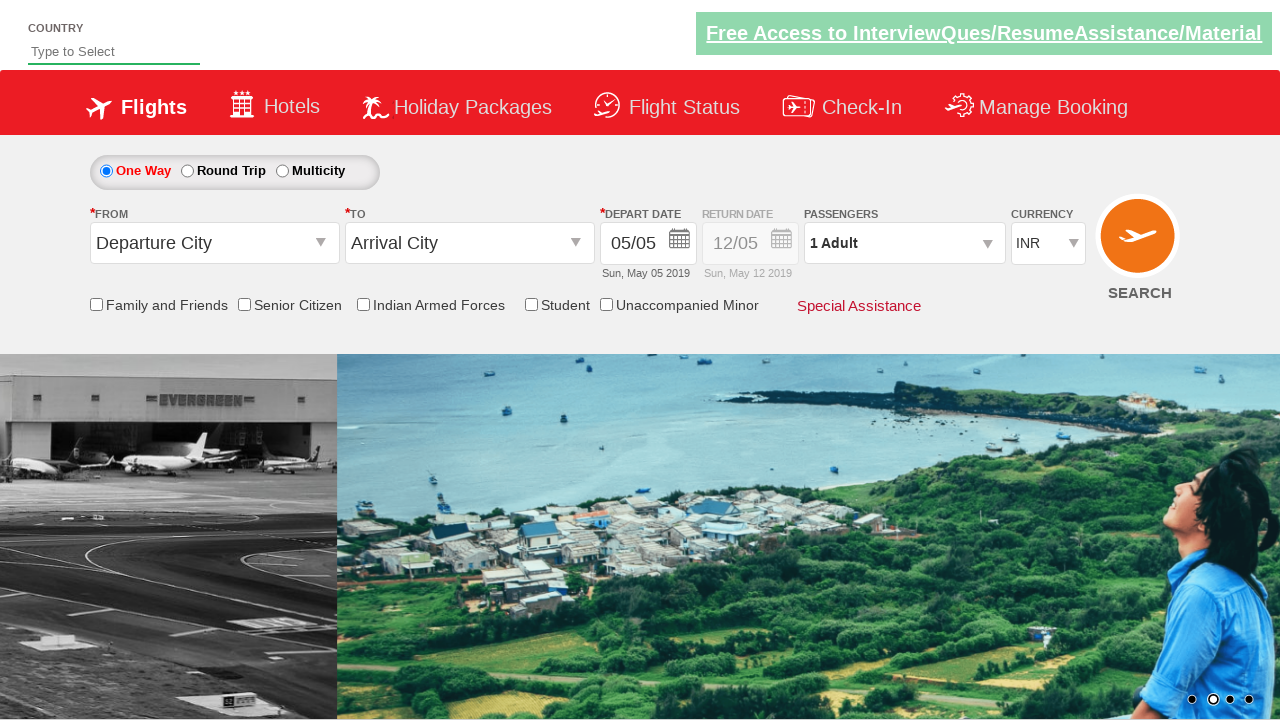

Clicked on passenger info dropdown to open it at (904, 243) on xpath=//*[@id='divpaxinfo']
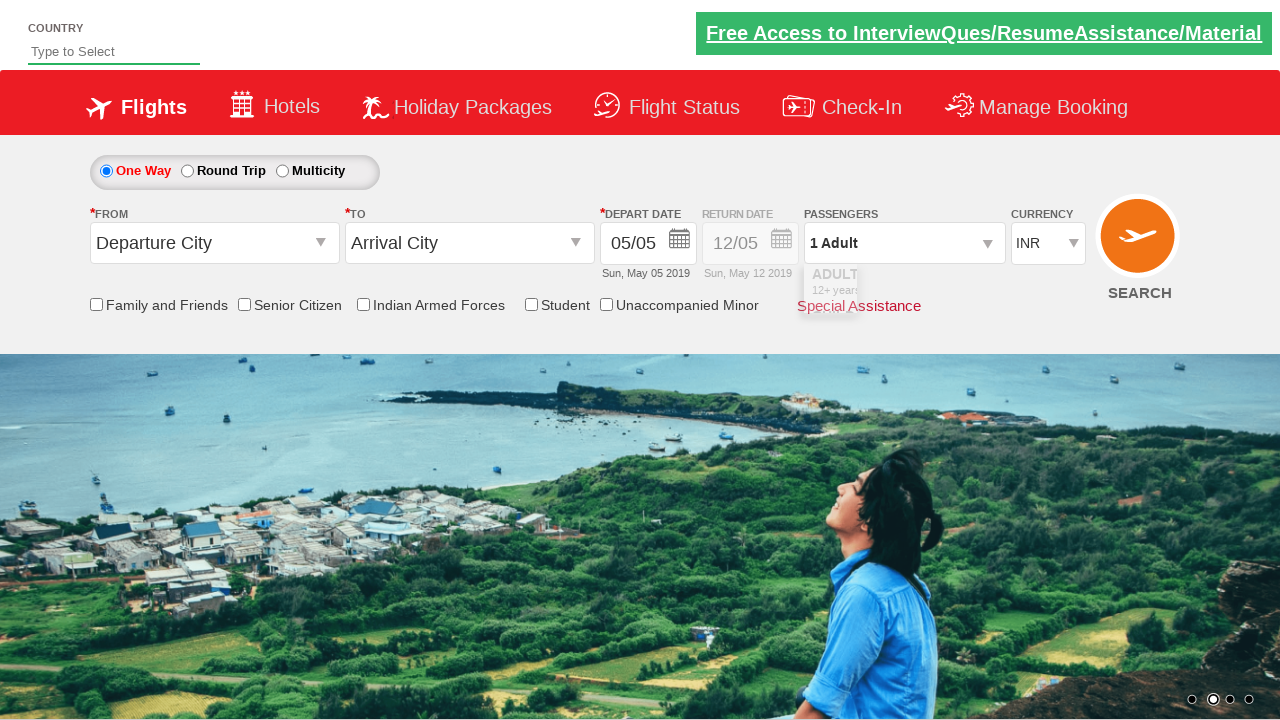

Waited for dropdown to be visible
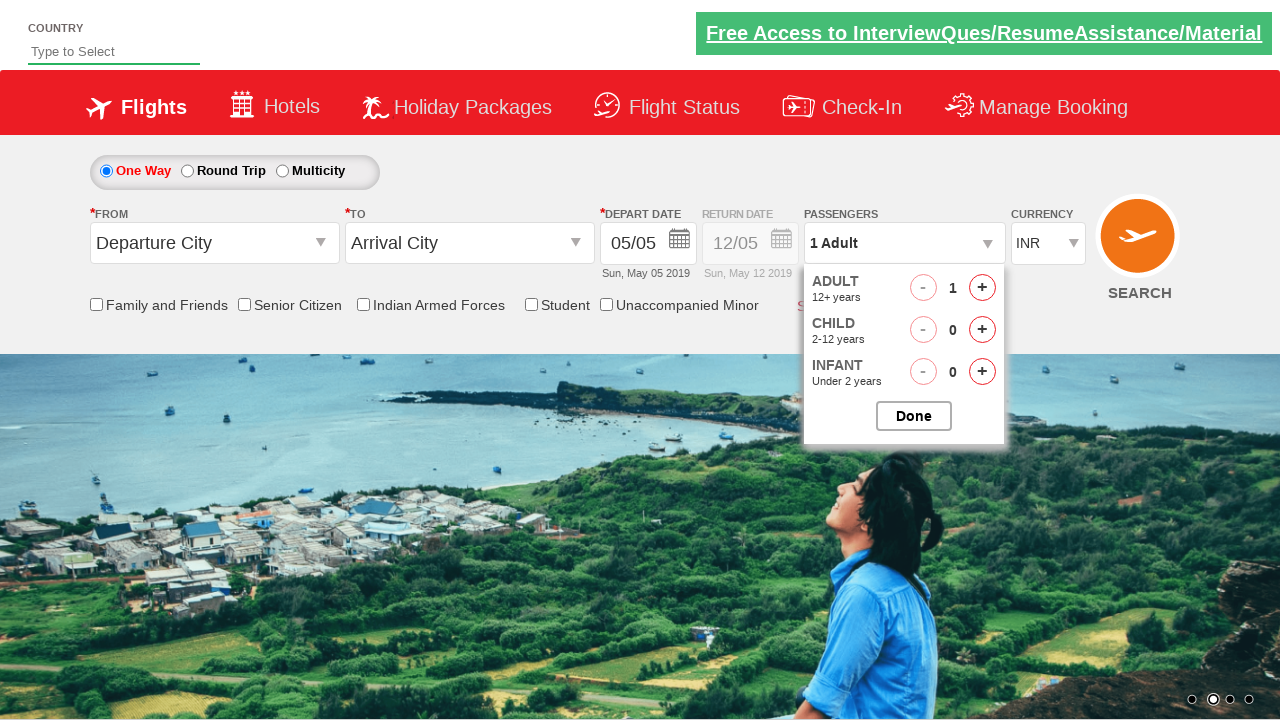

Incremented adult count (iteration 1 of 4) at (982, 288) on xpath=//*[@id='hrefIncAdt']
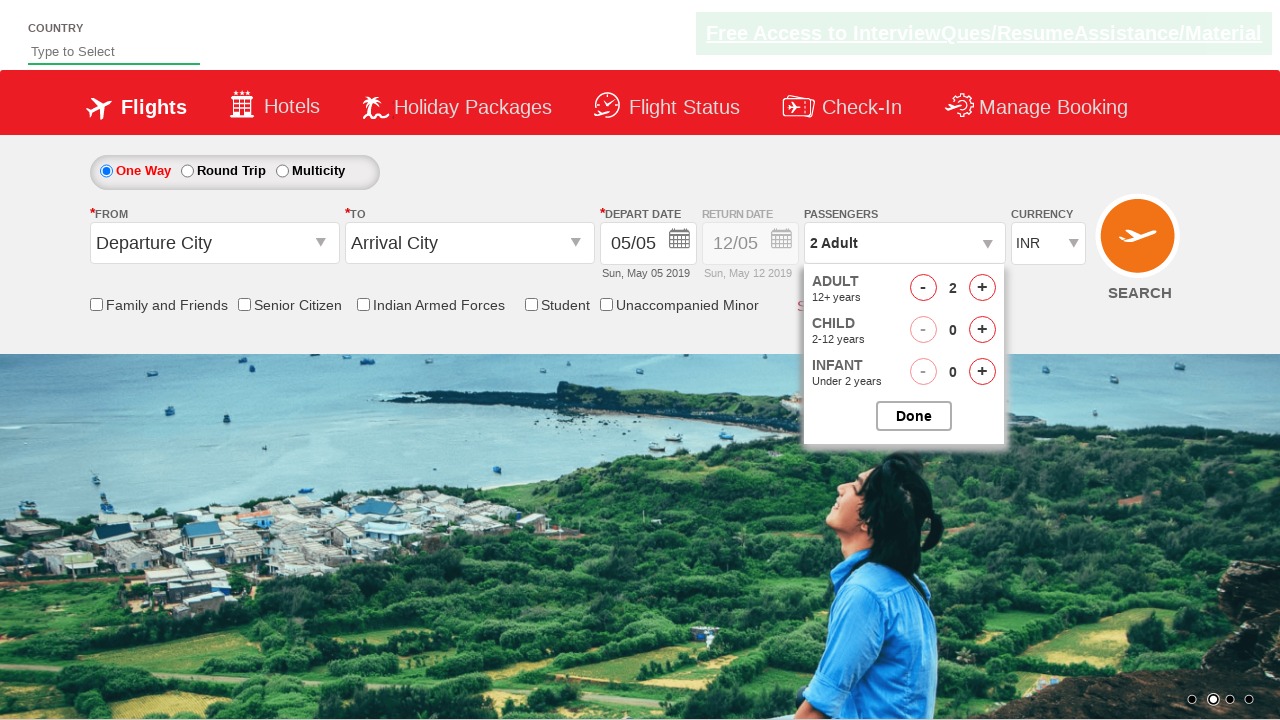

Incremented adult count (iteration 2 of 4) at (982, 288) on xpath=//*[@id='hrefIncAdt']
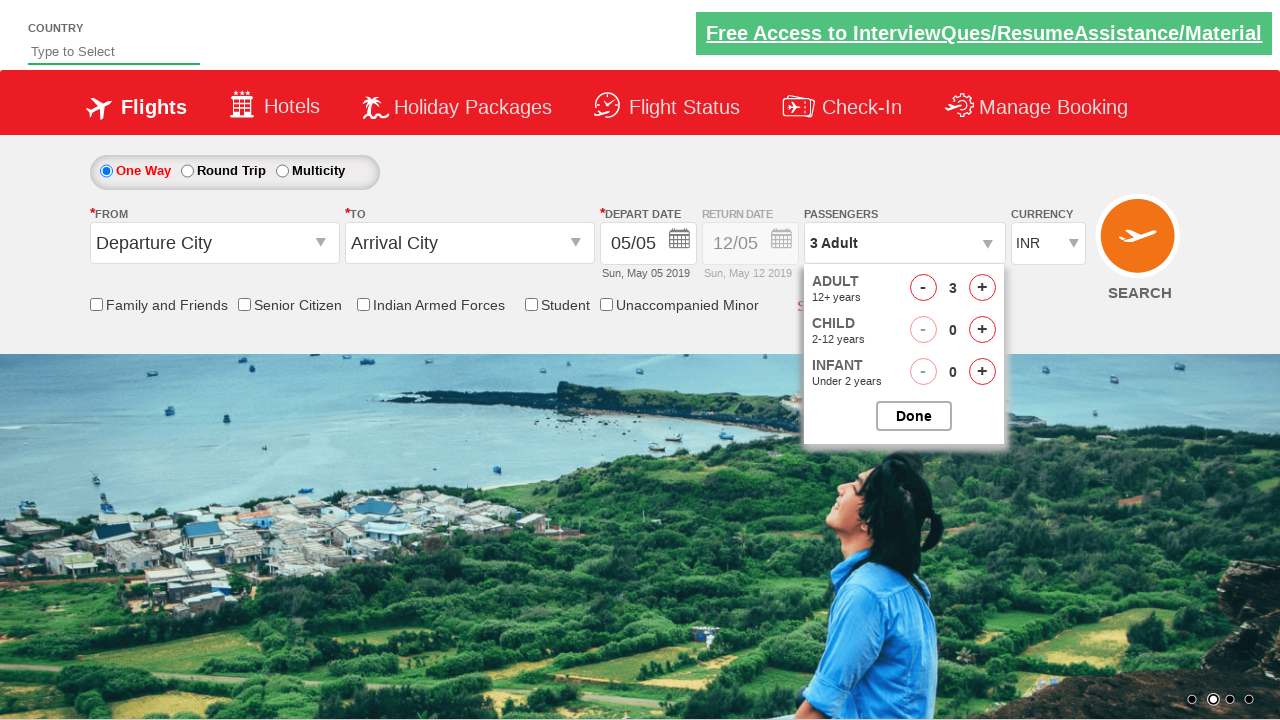

Incremented adult count (iteration 3 of 4) at (982, 288) on xpath=//*[@id='hrefIncAdt']
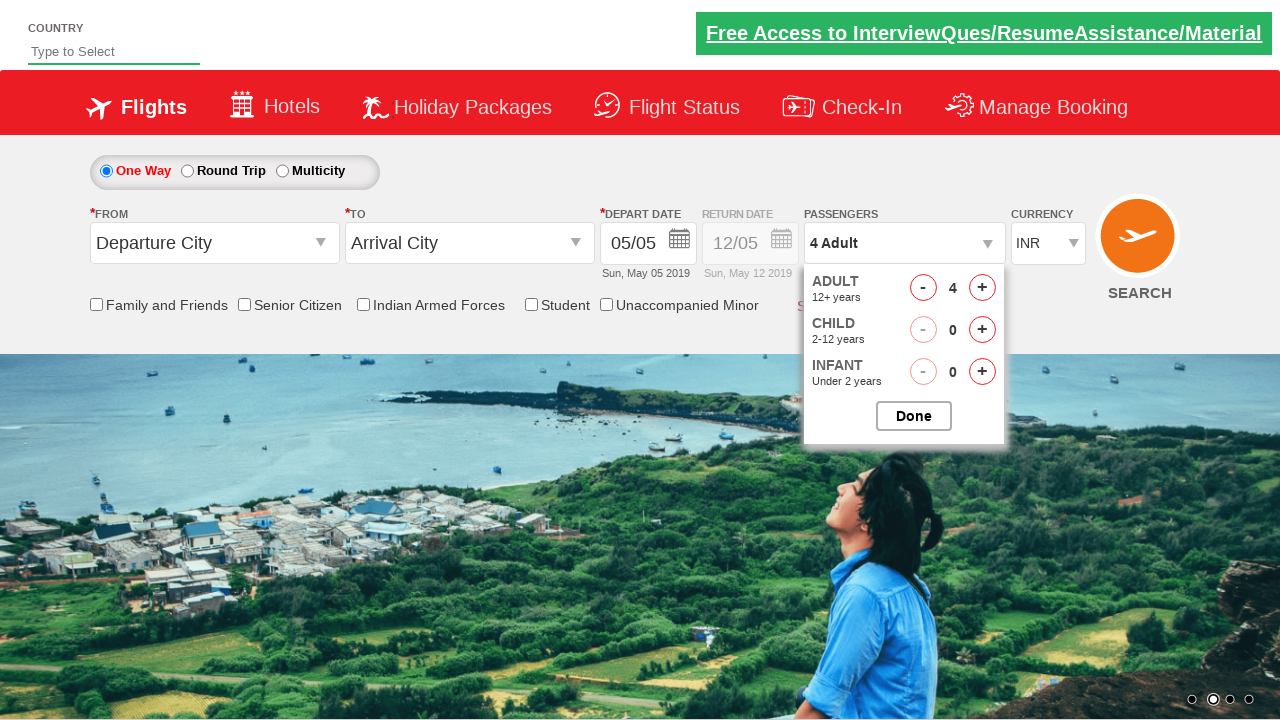

Incremented adult count (iteration 4 of 4) at (982, 288) on xpath=//*[@id='hrefIncAdt']
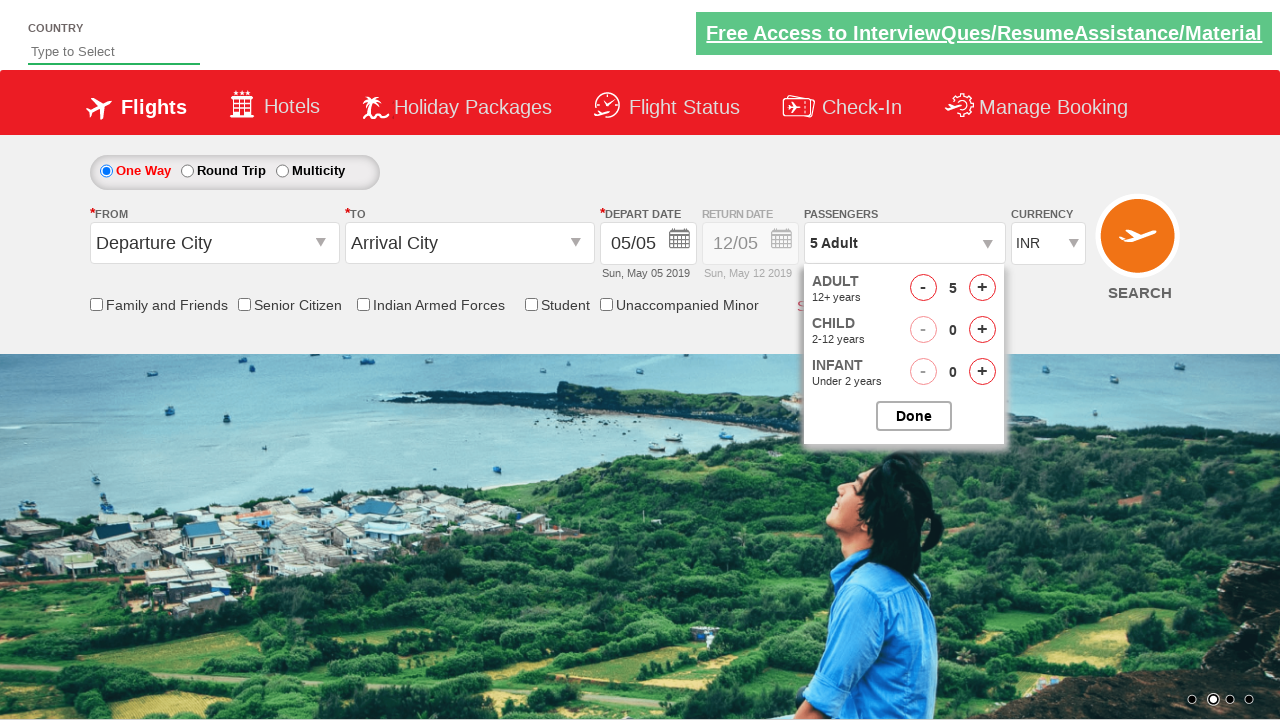

Closed the passenger dropdown at (914, 416) on xpath=//*[@id='btnclosepaxoption']
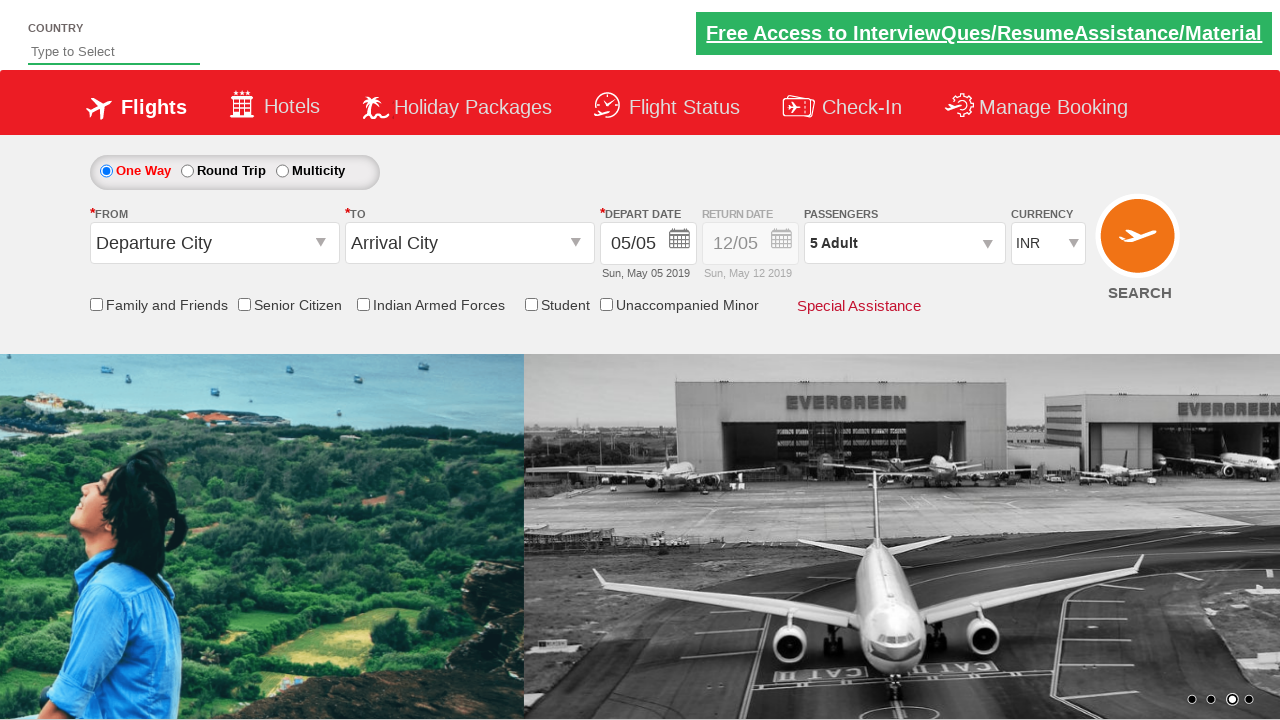

Verified passenger info element is visible with 5 adults selected
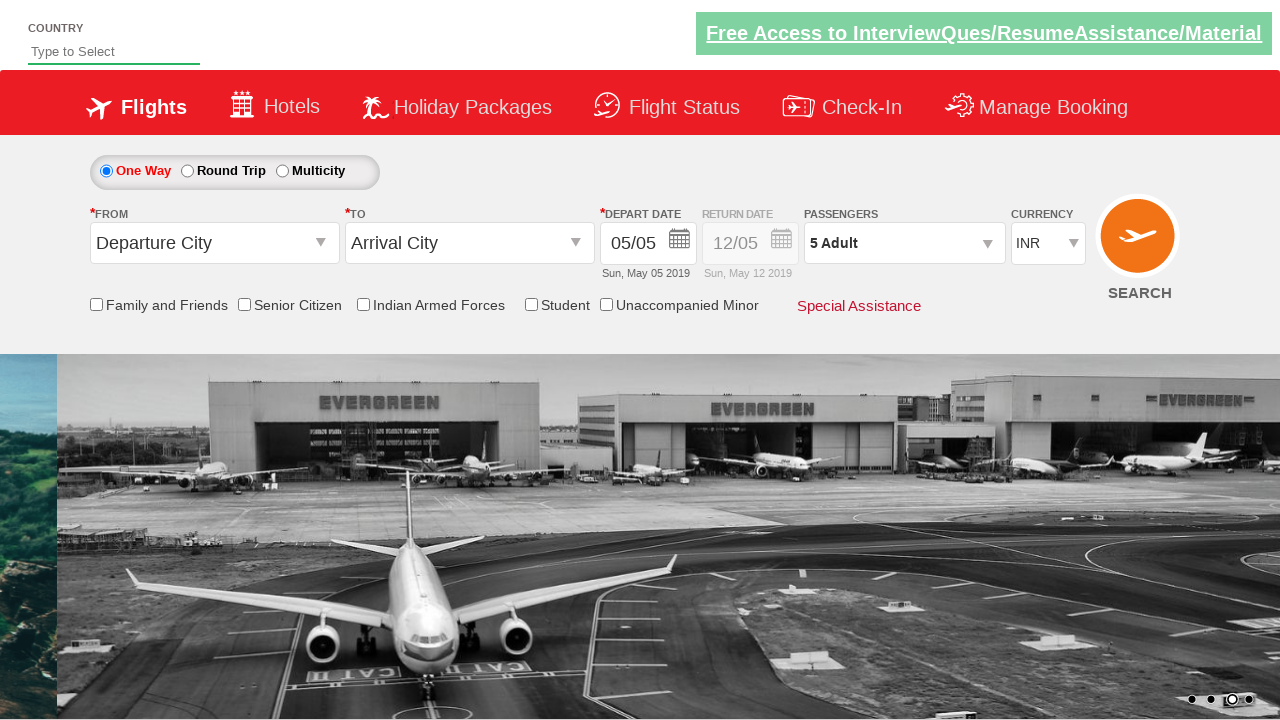

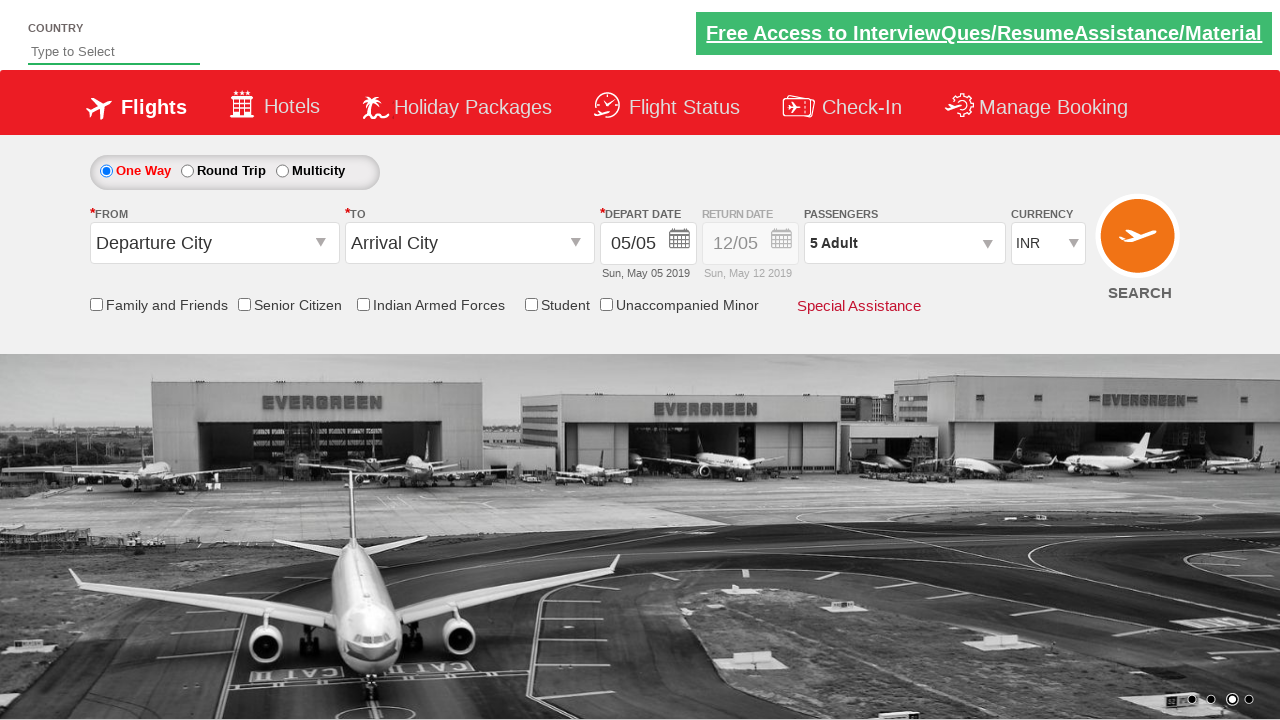